Sets the browser viewport size and navigates to the practice page

Starting URL: https://practice.cydeo.com/

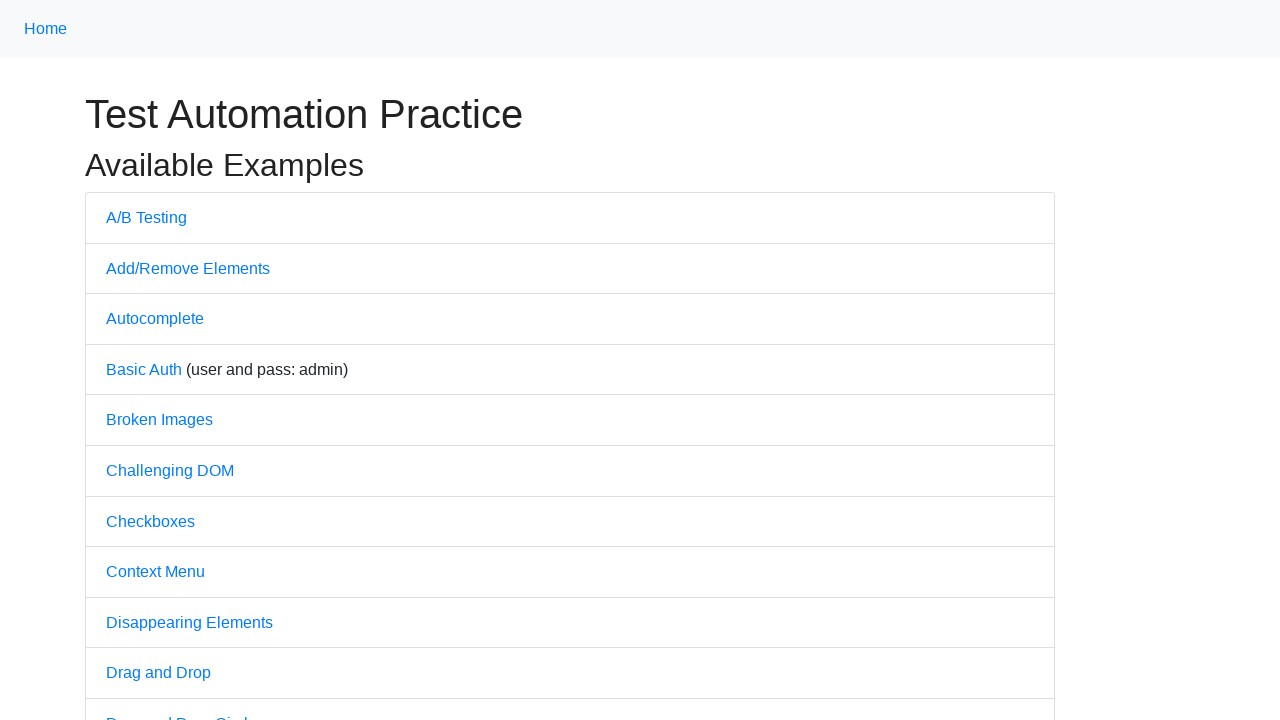

Set browser viewport size to 1900x1080
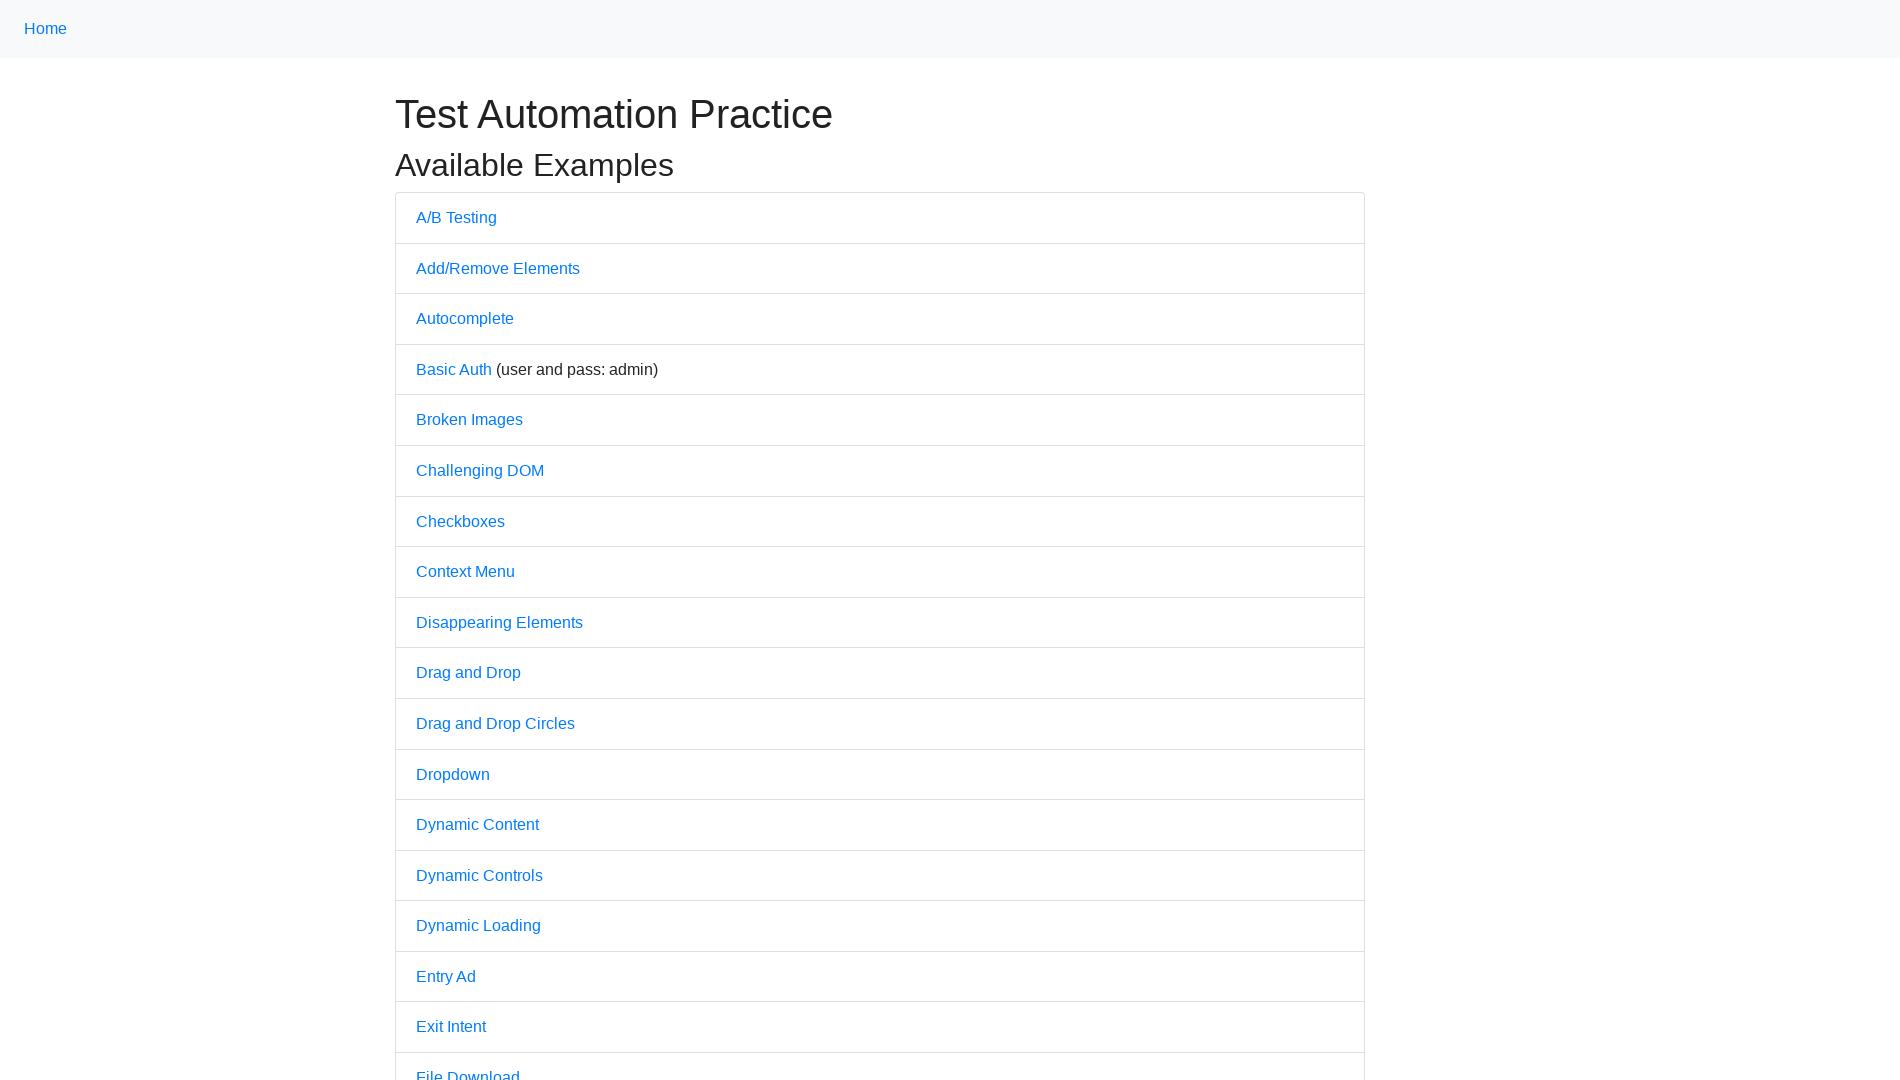

Navigated to practice page at https://practice.cydeo.com/
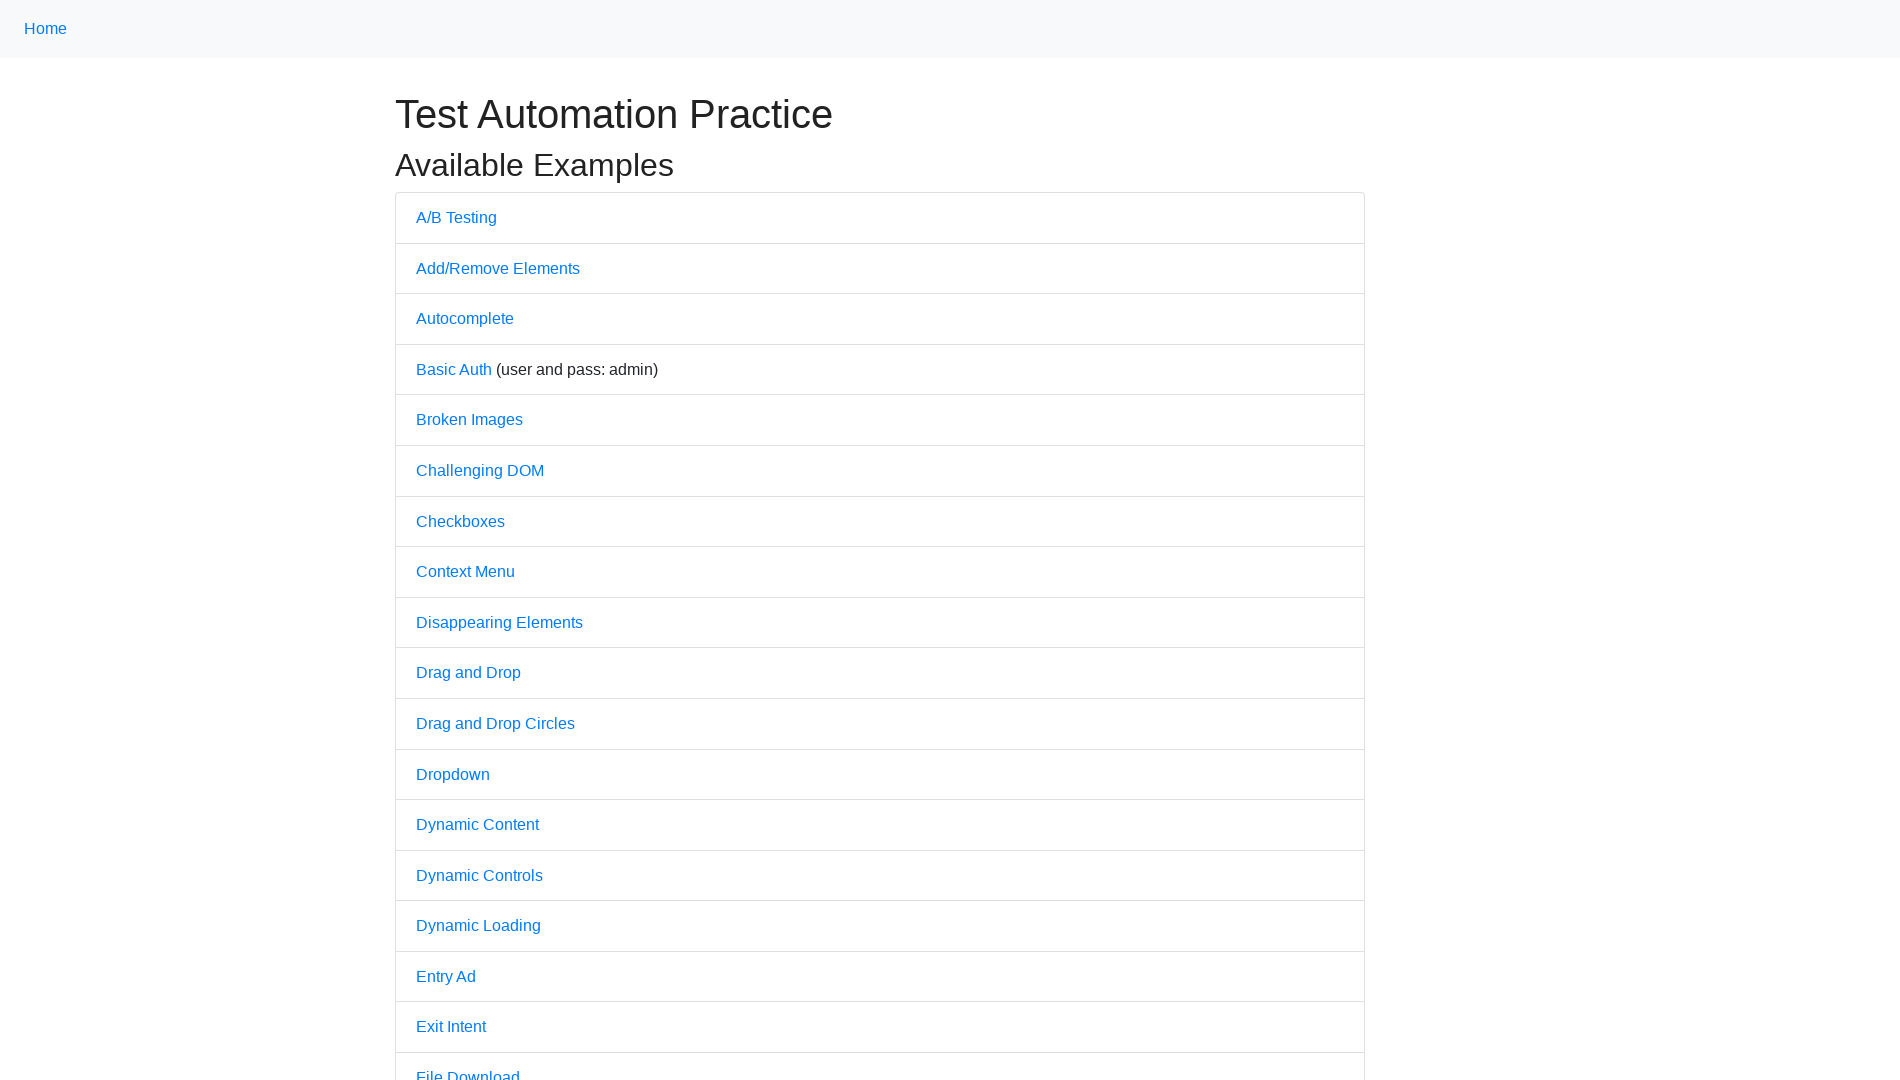

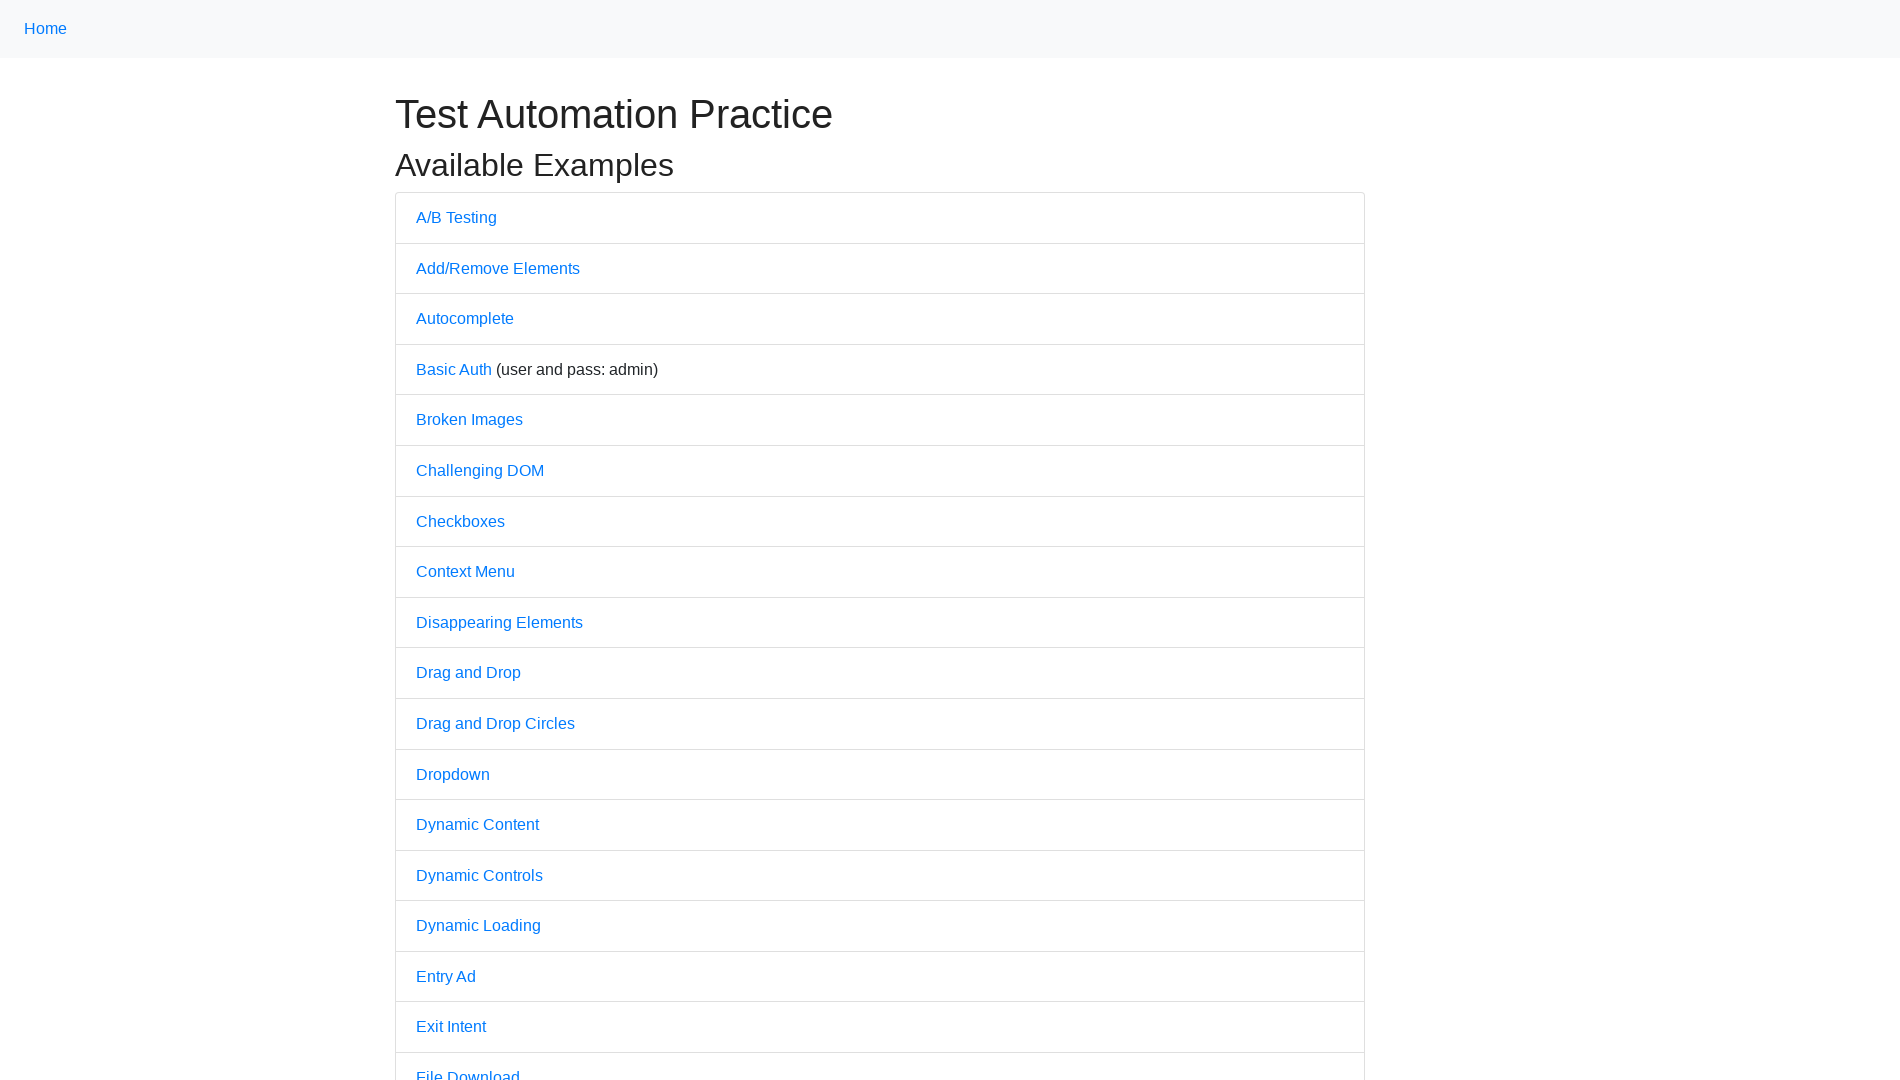